Tests file upload functionality by uploading a file using the file input element and verifying the uploaded filename is displayed correctly.

Starting URL: https://the-internet.herokuapp.com/upload

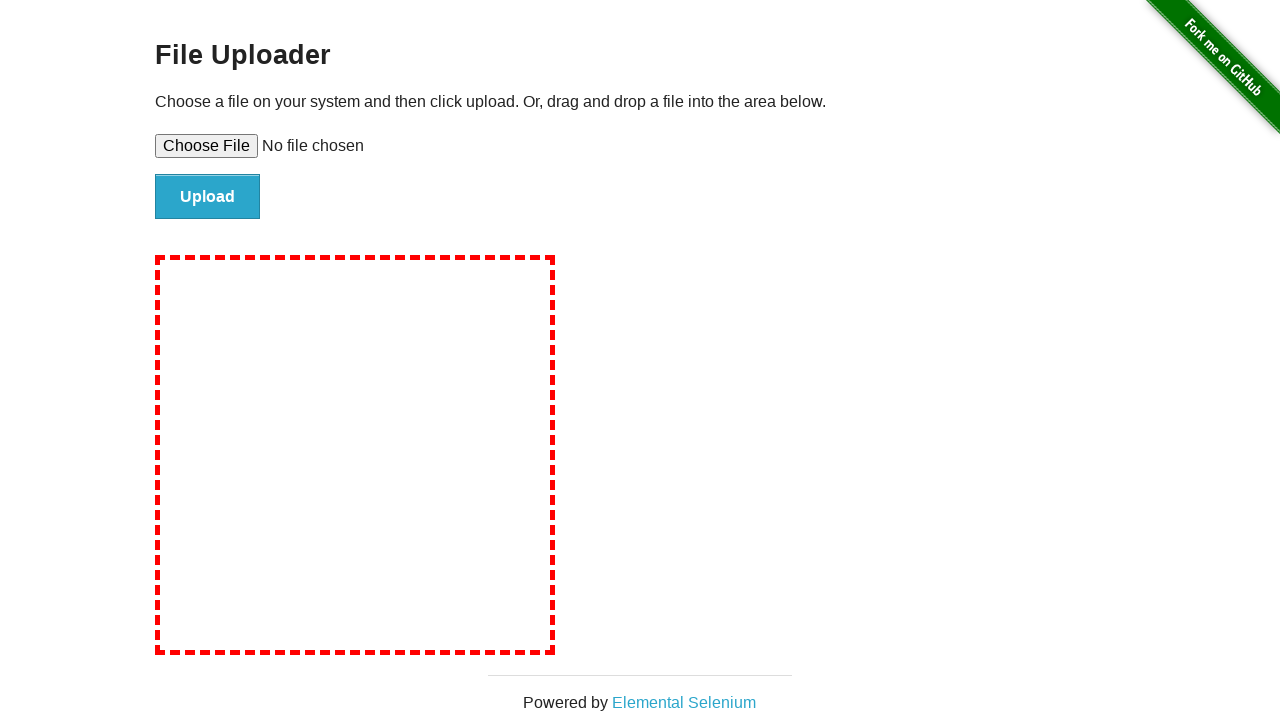

Set input files with sample.txt for upload
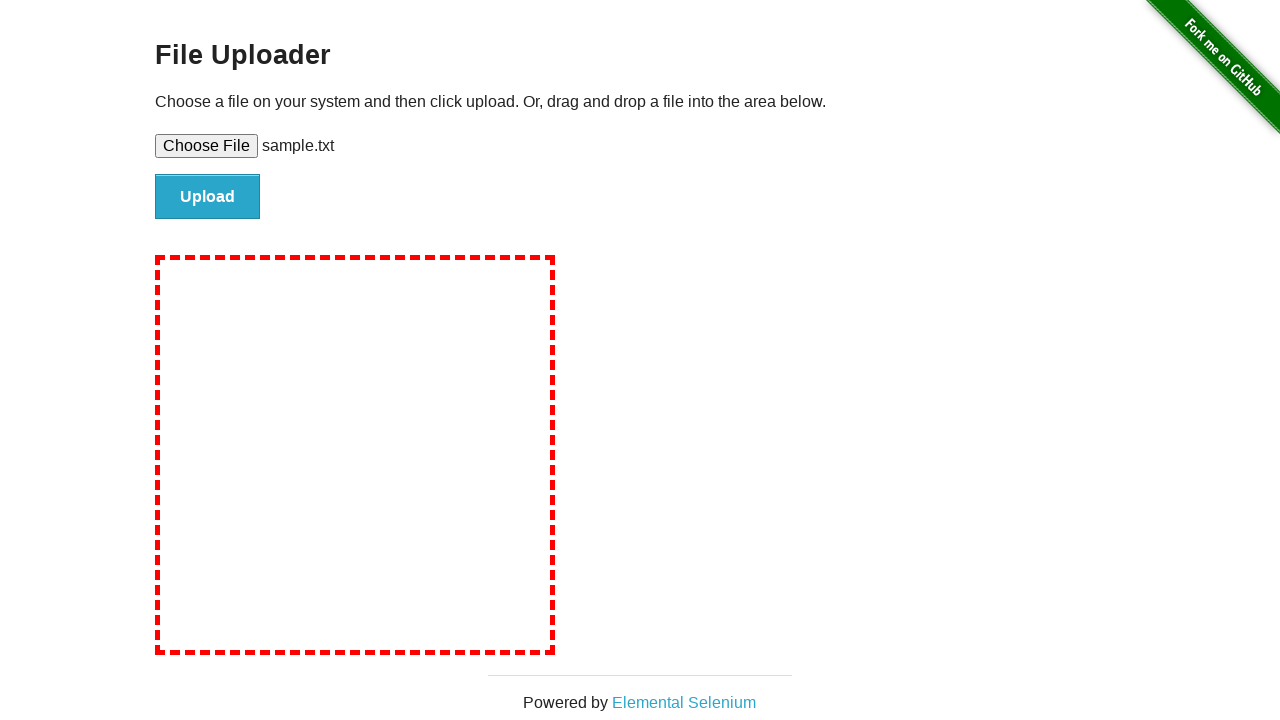

Clicked file submit button at (208, 197) on input#file-submit
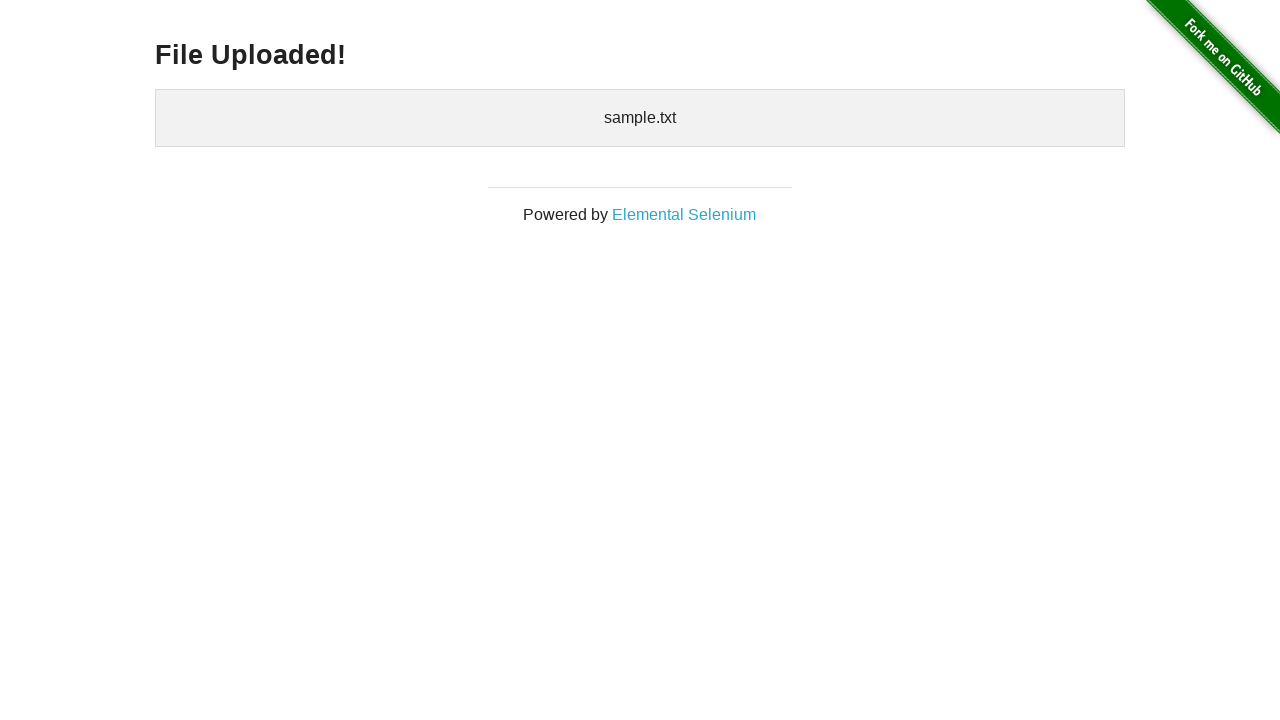

Waited for uploaded files result to be displayed
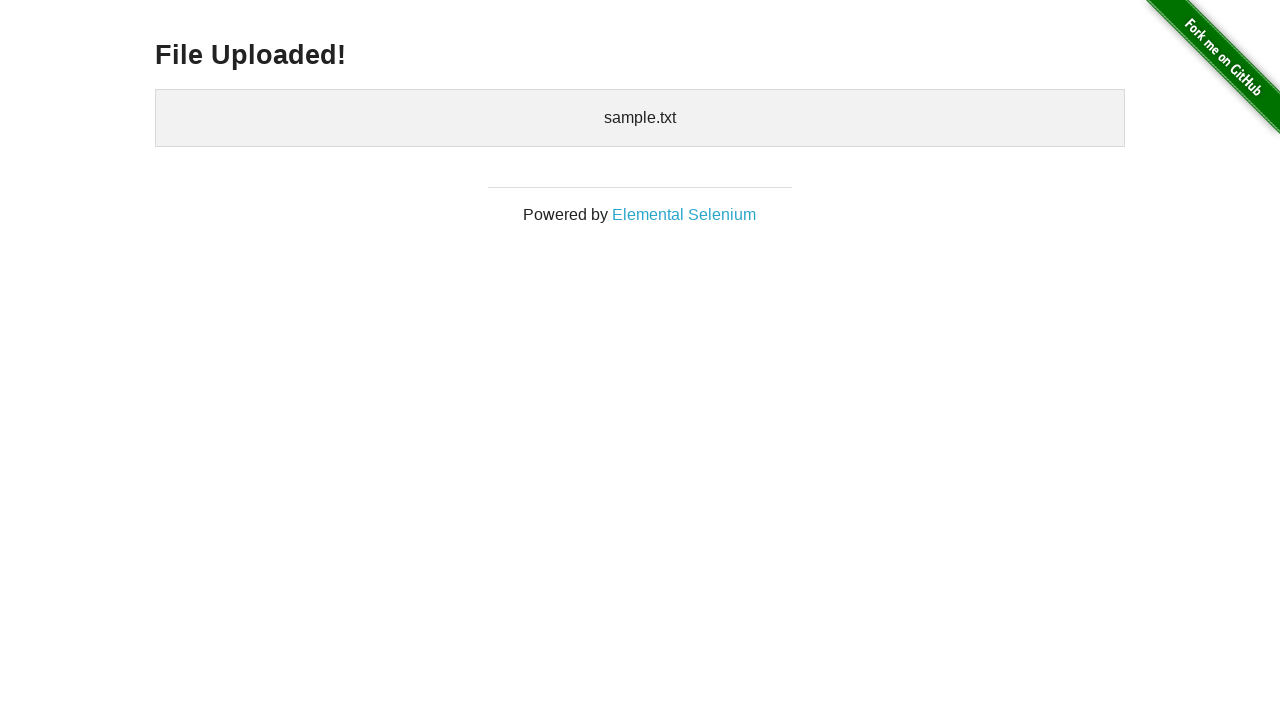

Retrieved uploaded files text content
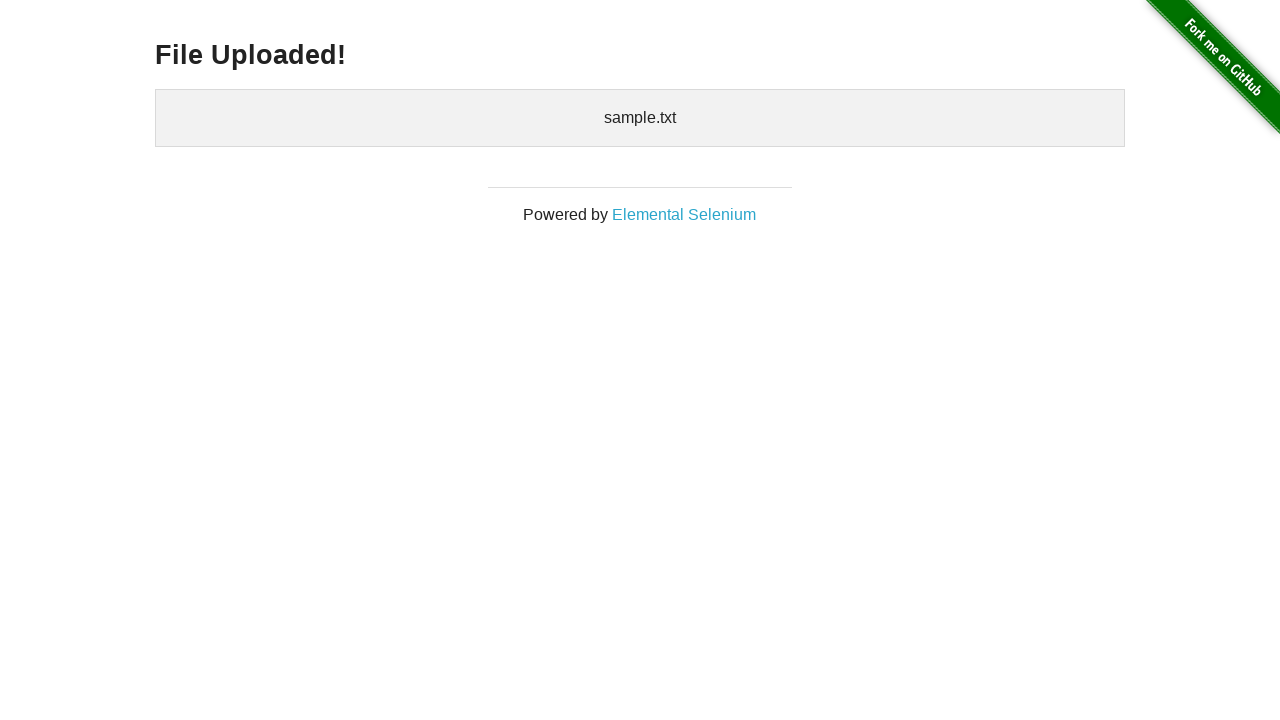

Verified sample.txt is displayed in uploaded files
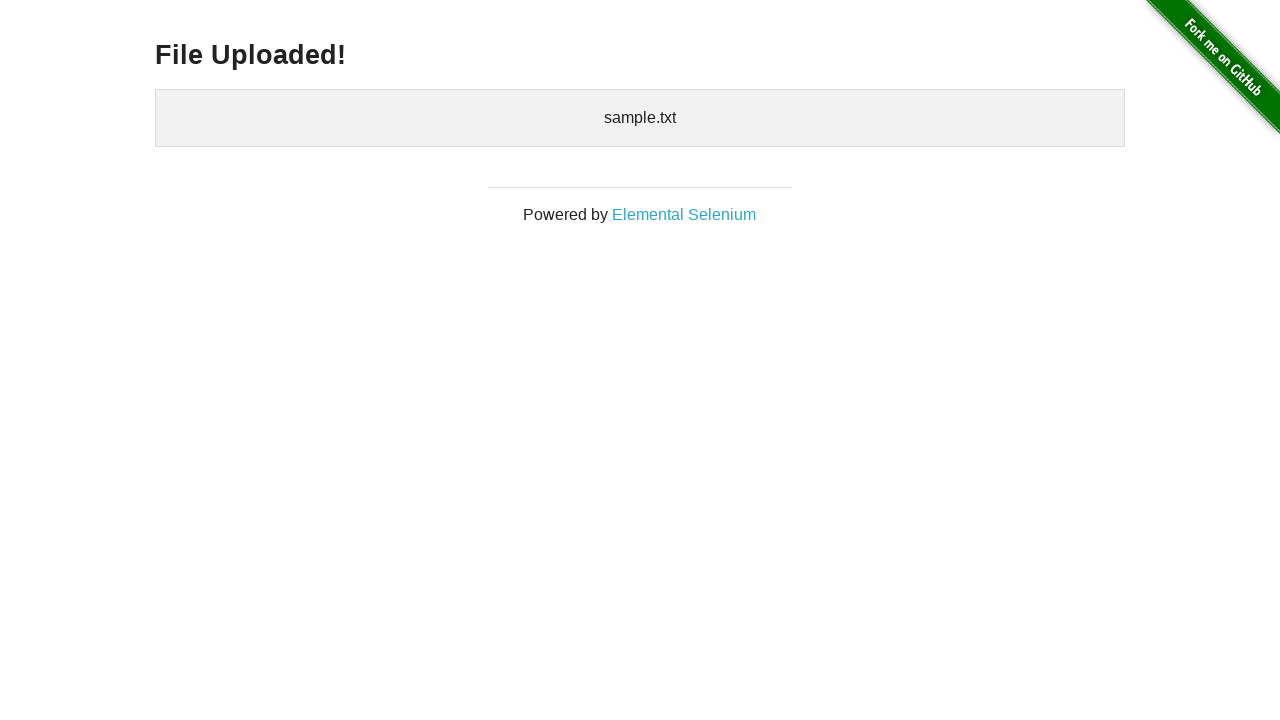

Cleaned up temporary test file
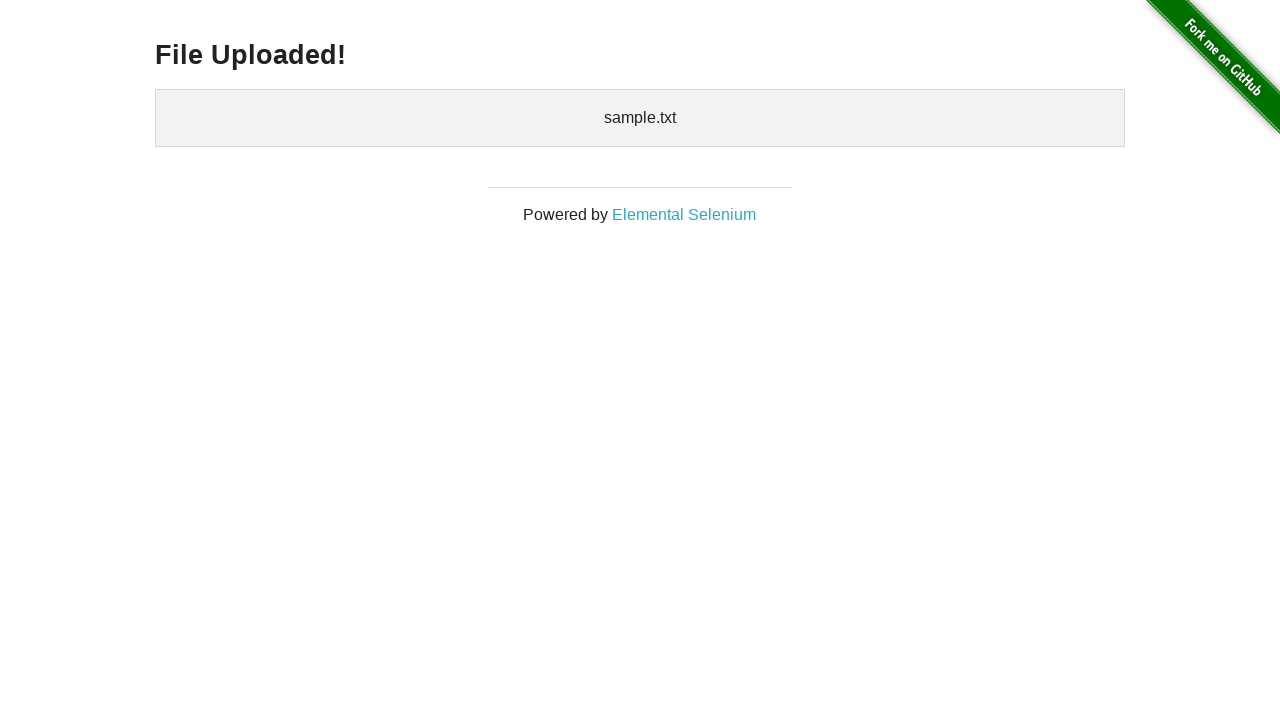

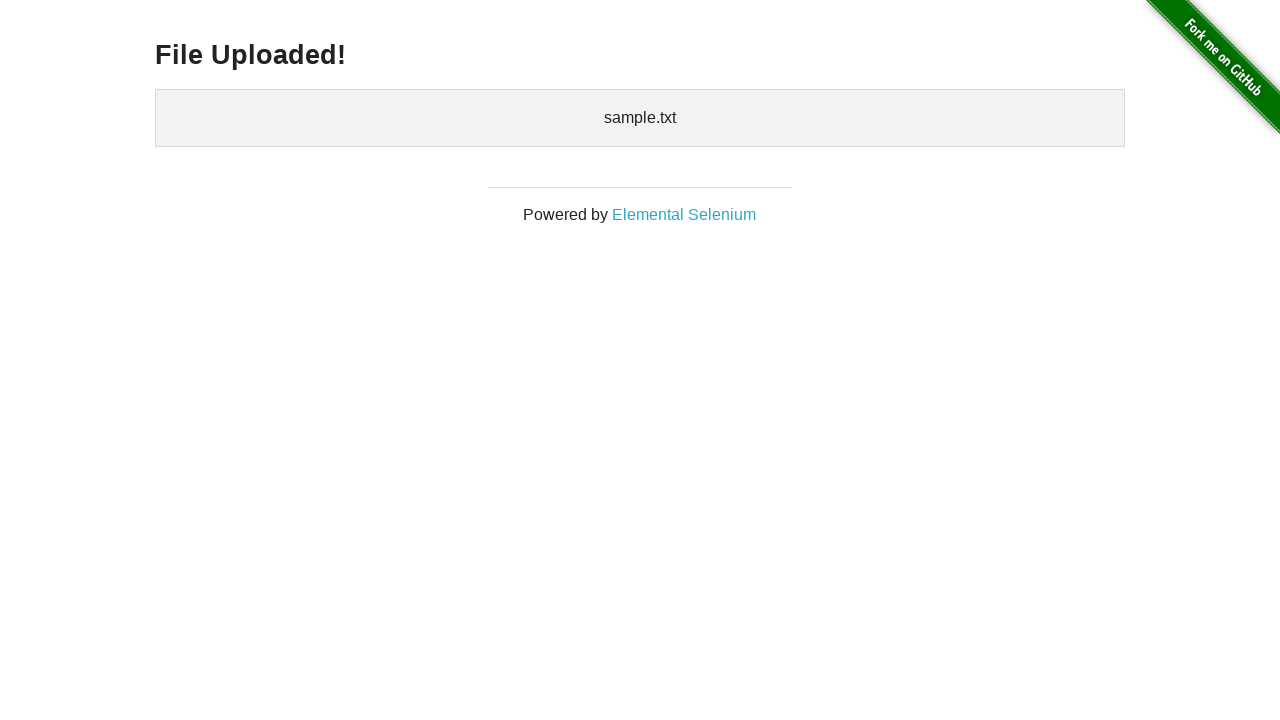